Tests iframe handling by switching between different frames and filling input fields within them

Starting URL: https://ui.vision/demo/webtest/frames/

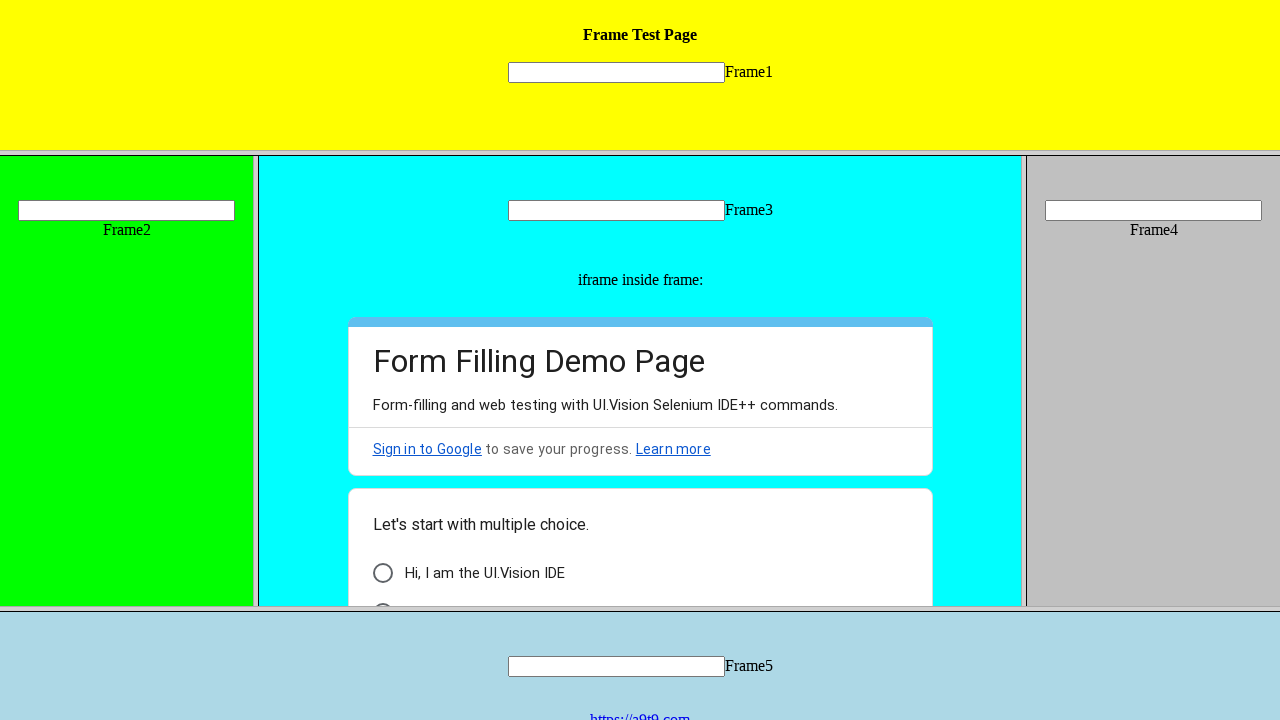

Located first iframe in frameset
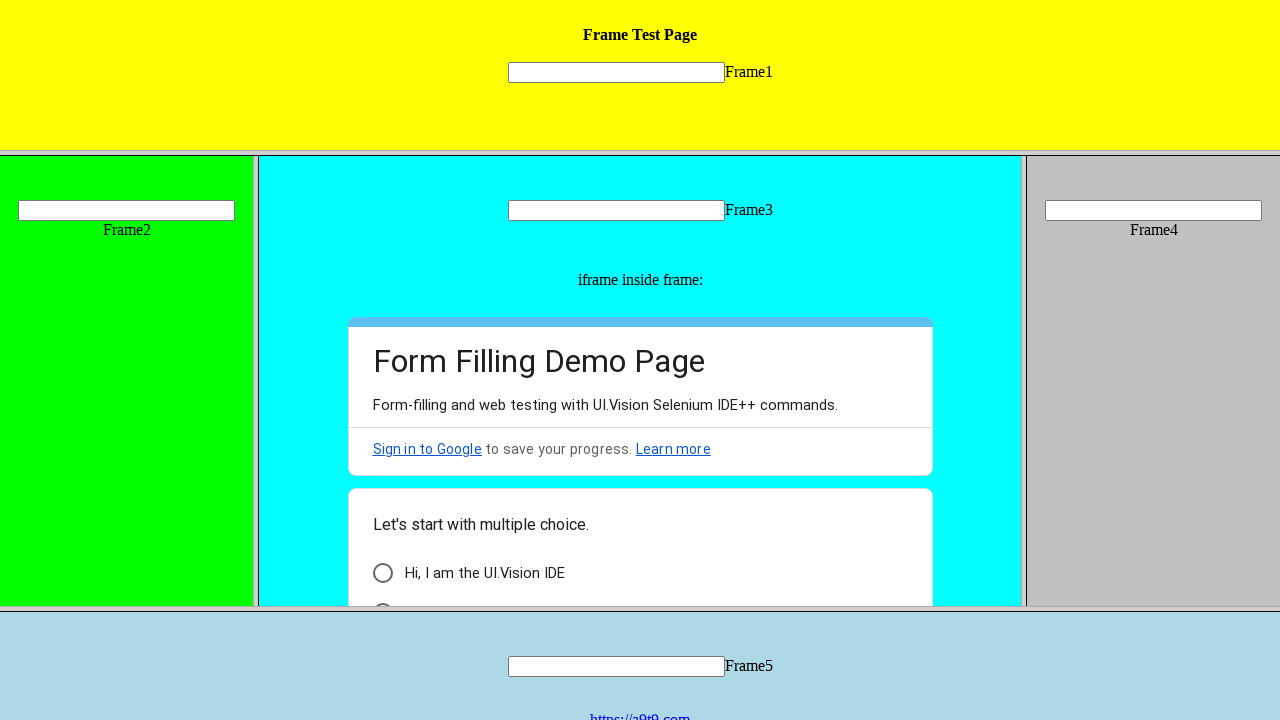

Filled input field in first iframe with 'hello' on xpath=/html/frameset/frame[1] >> internal:control=enter-frame >> xpath=//*[@id="
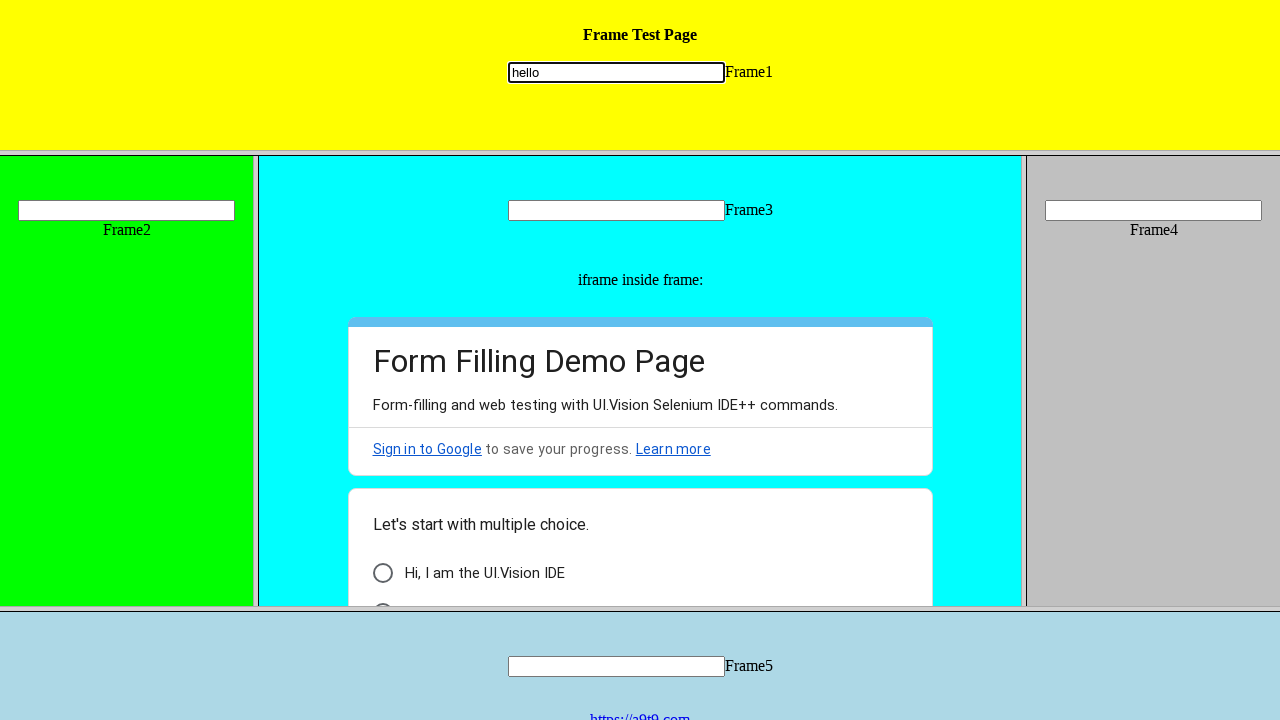

Located second iframe nested in frameset
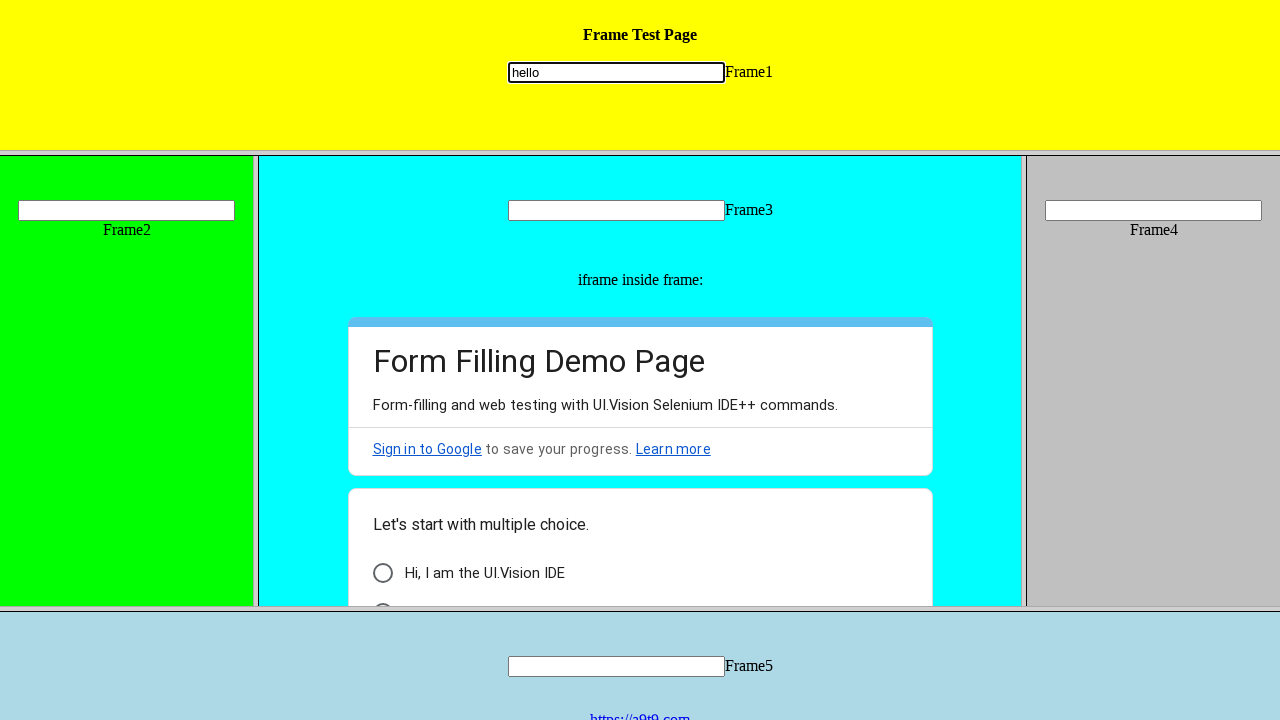

Filled input field in second iframe with 'how are you' on xpath=/html/frameset/frameset/frame[1] >> internal:control=enter-frame >> xpath=
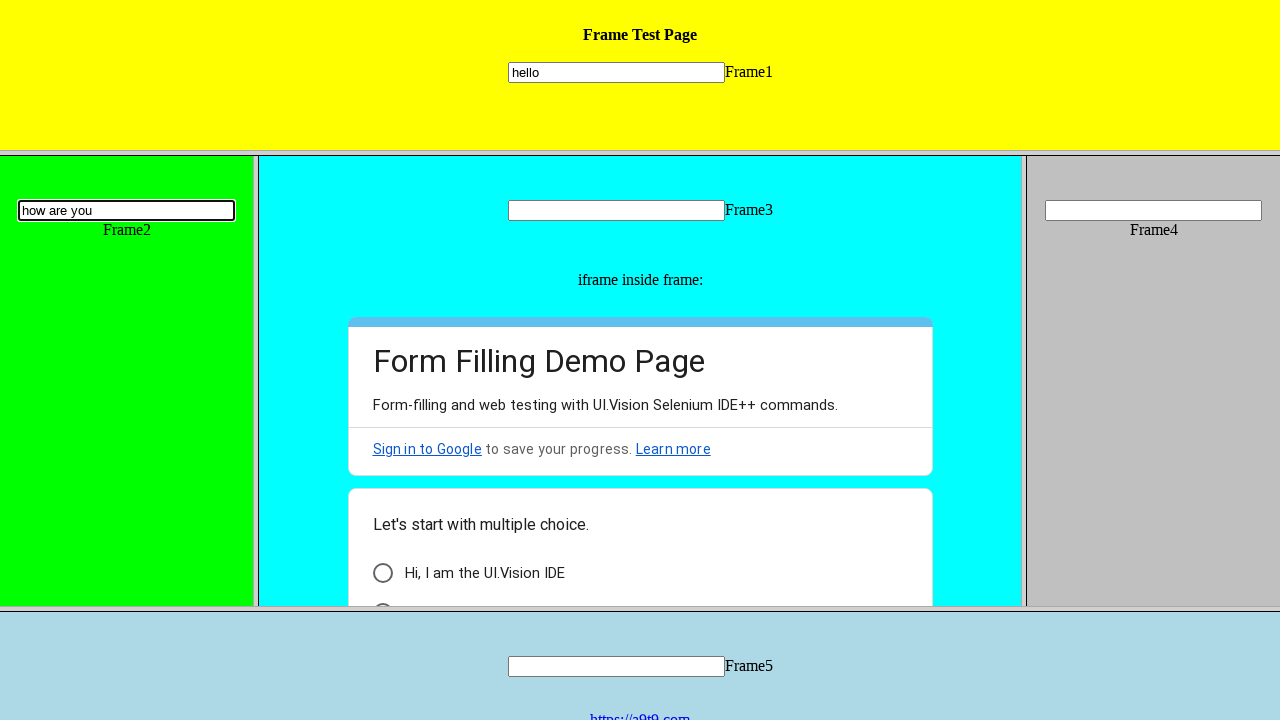

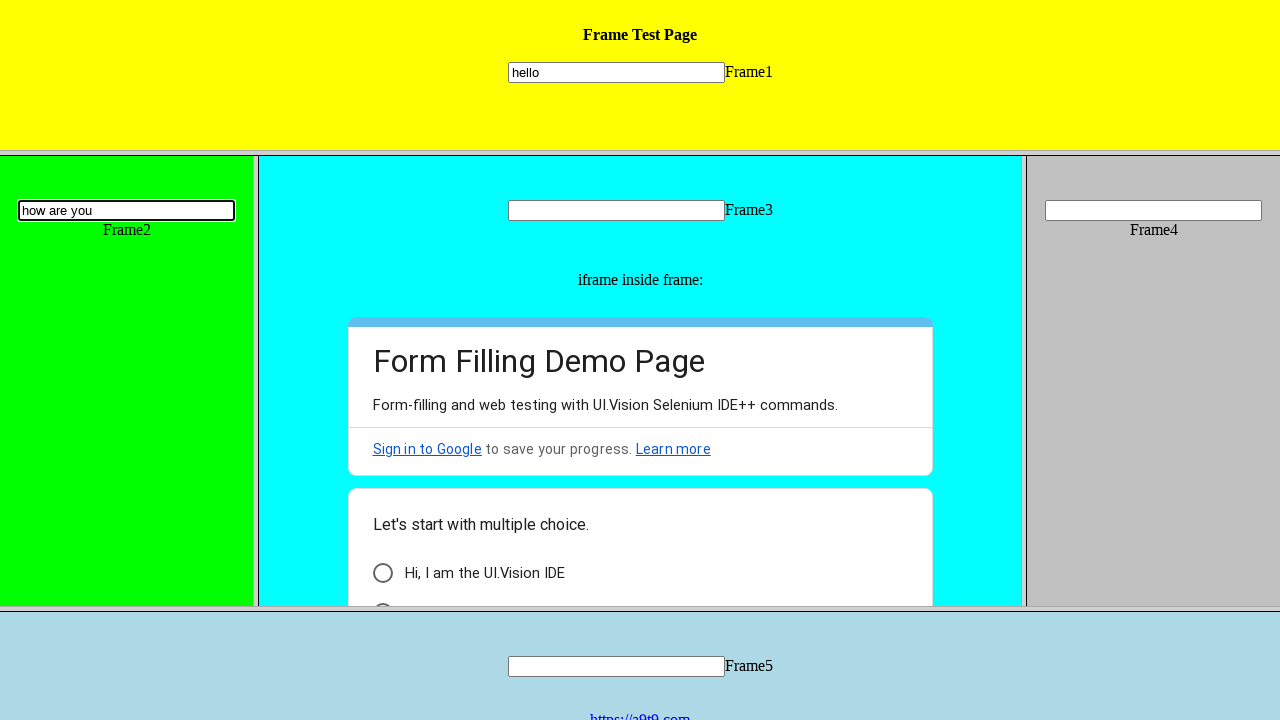